Fills a textarea with a text answer and submits the form on a coding exercise page

Starting URL: https://suninjuly.github.io/text_input_task.html

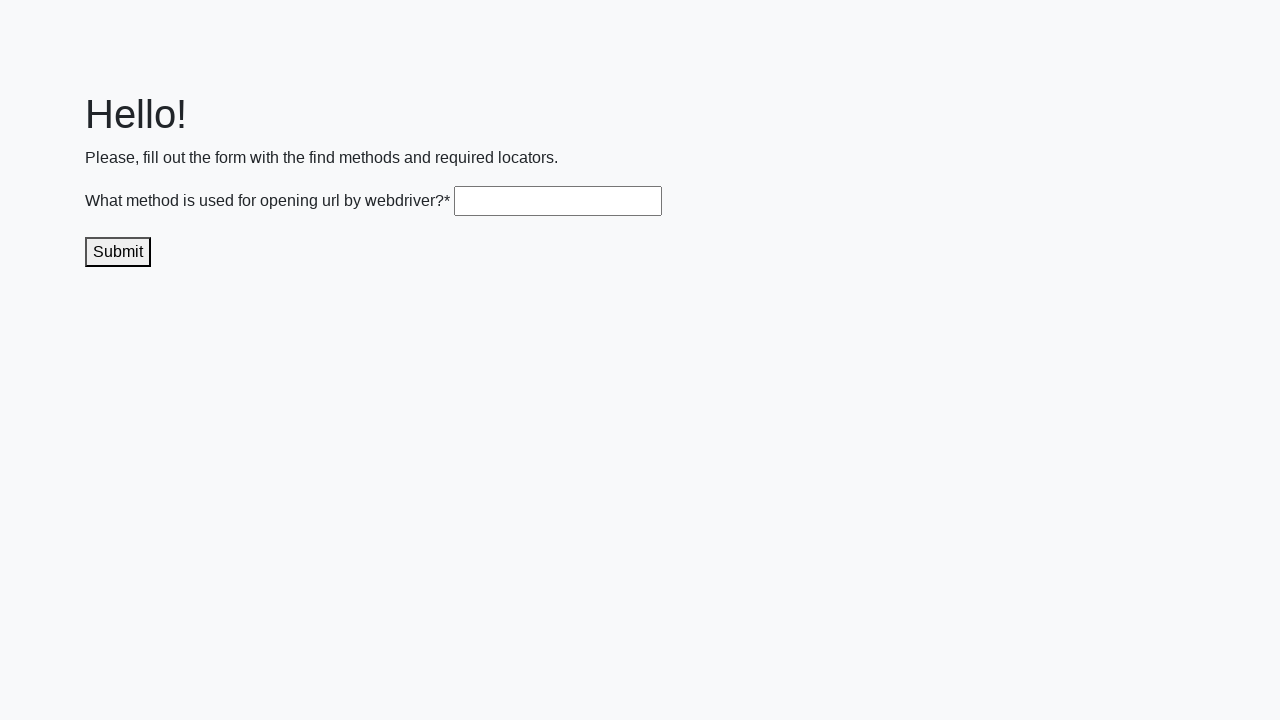

Filled textarea with 'get()' on .textarea
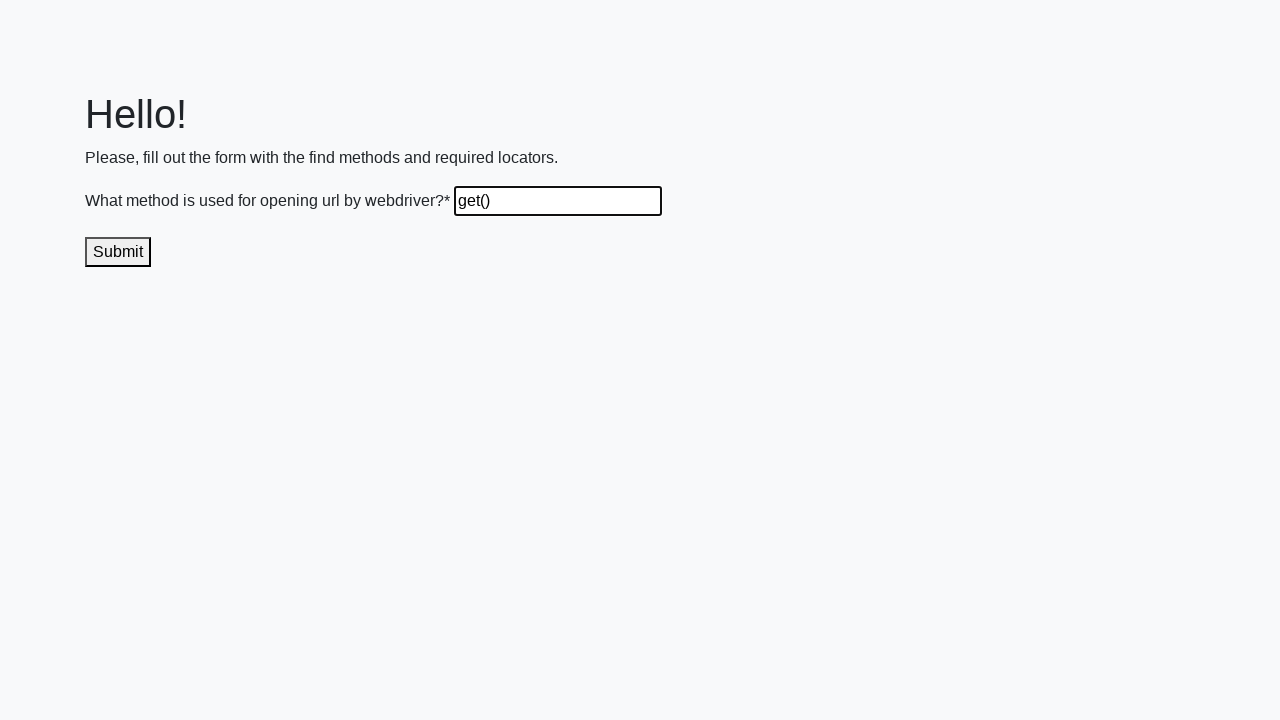

Clicked submit button to submit the form at (118, 252) on .submit-submission
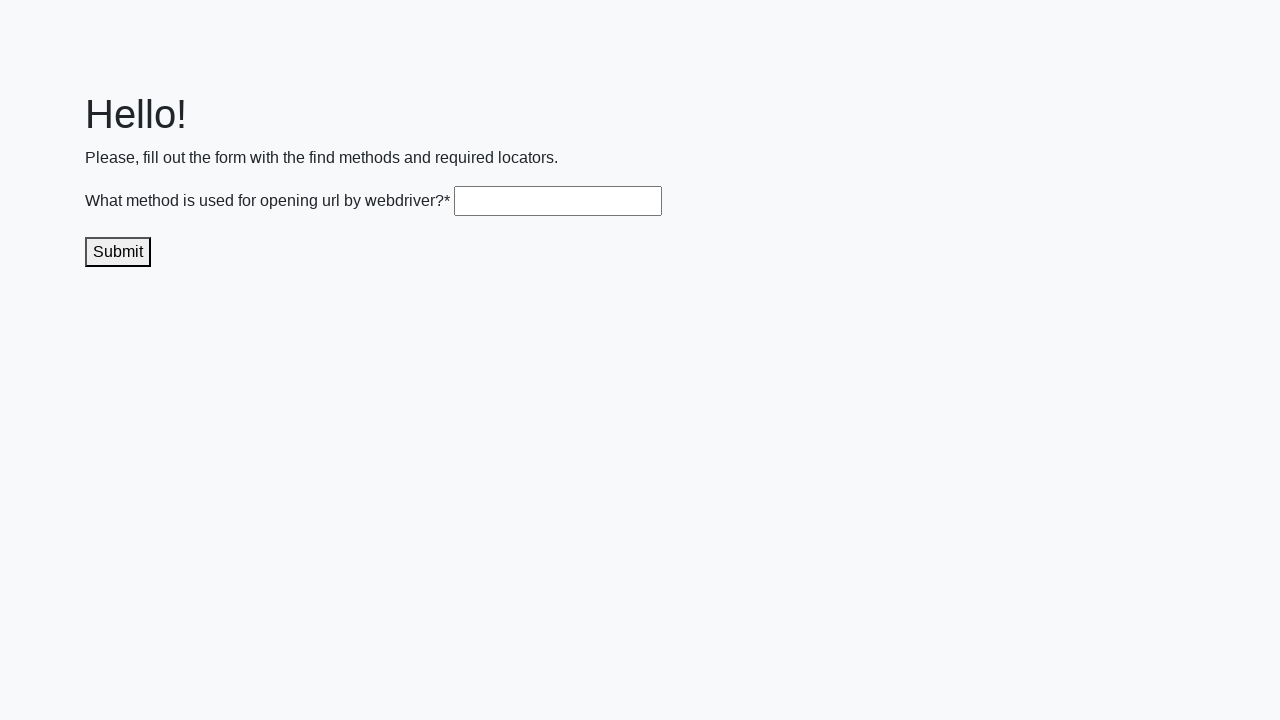

Waited 2 seconds for response
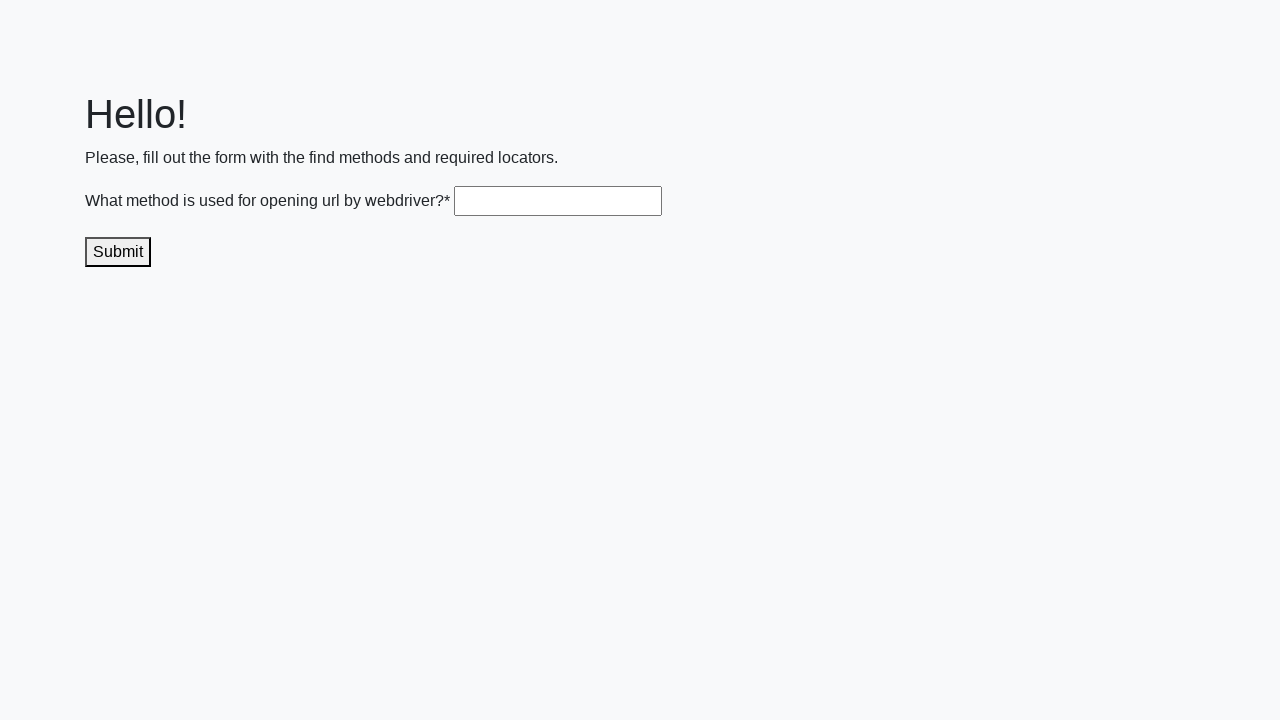

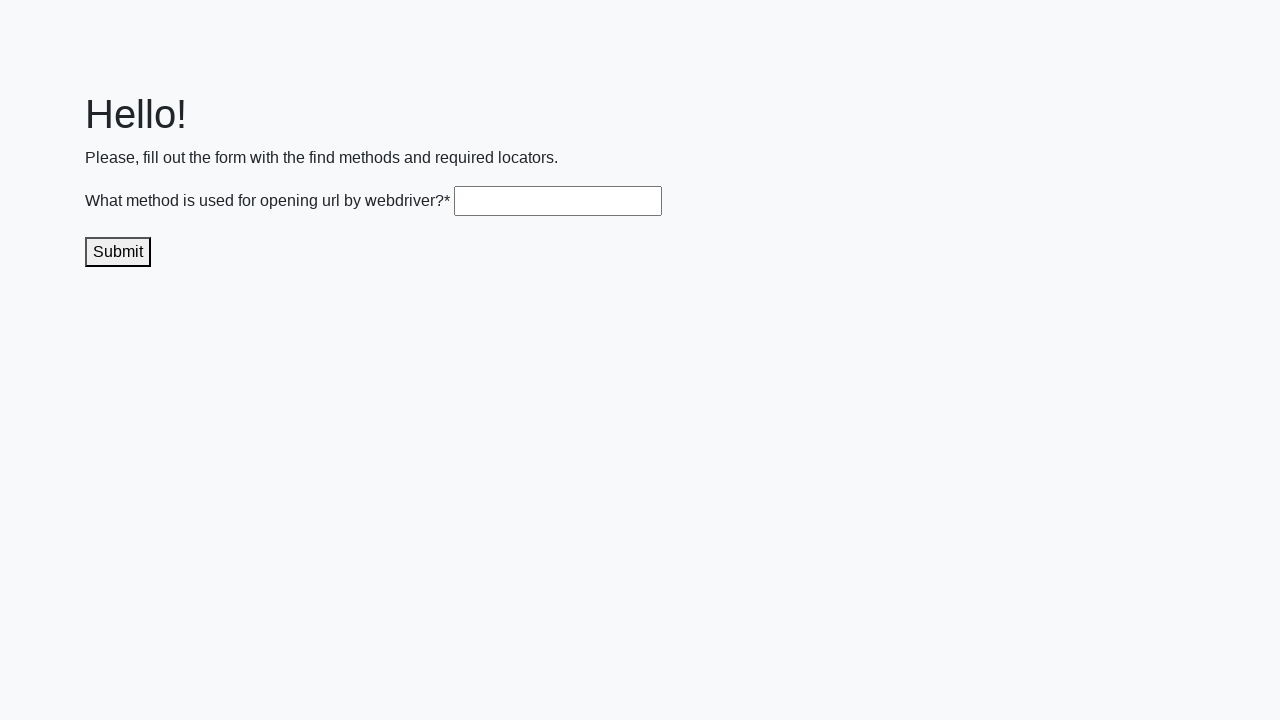